Tests checkbox handling by navigating to the Checkboxes page, clicking checkboxes to select and unselect them, and verifying selection state.

Starting URL: https://the-internet.herokuapp.com

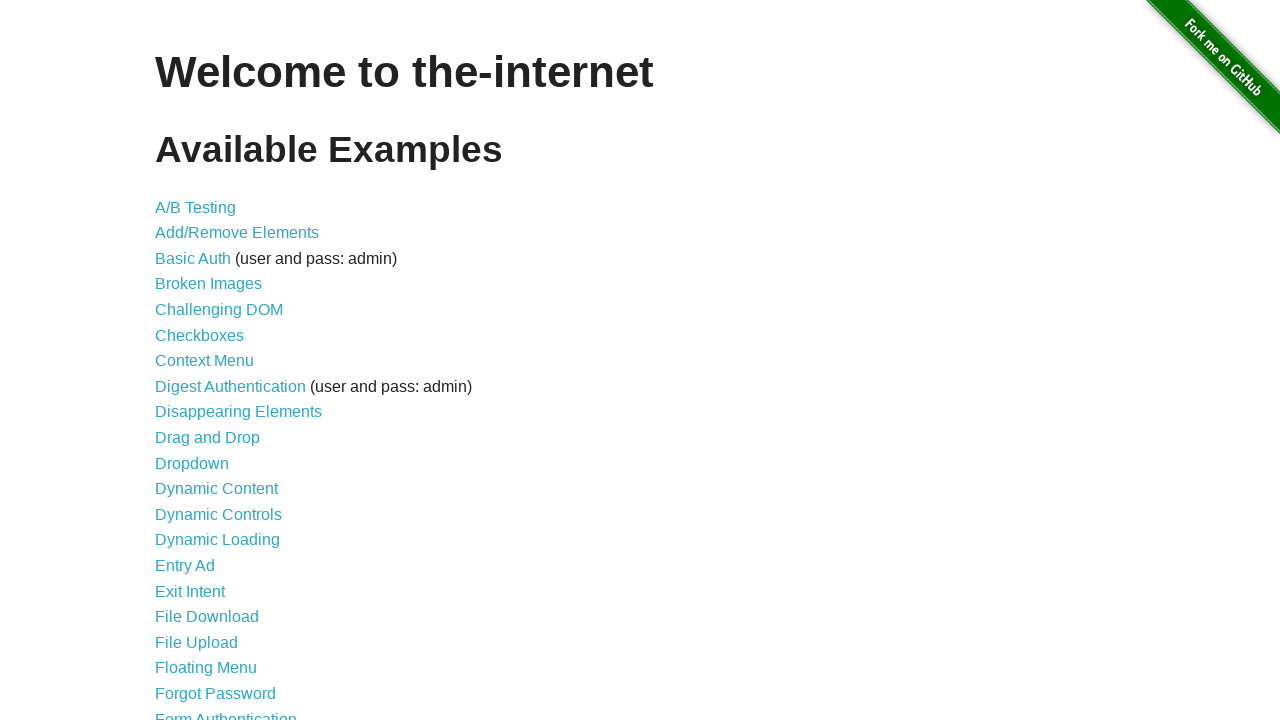

Clicked on Checkboxes link at (200, 335) on xpath=//a[text()="Checkboxes"]
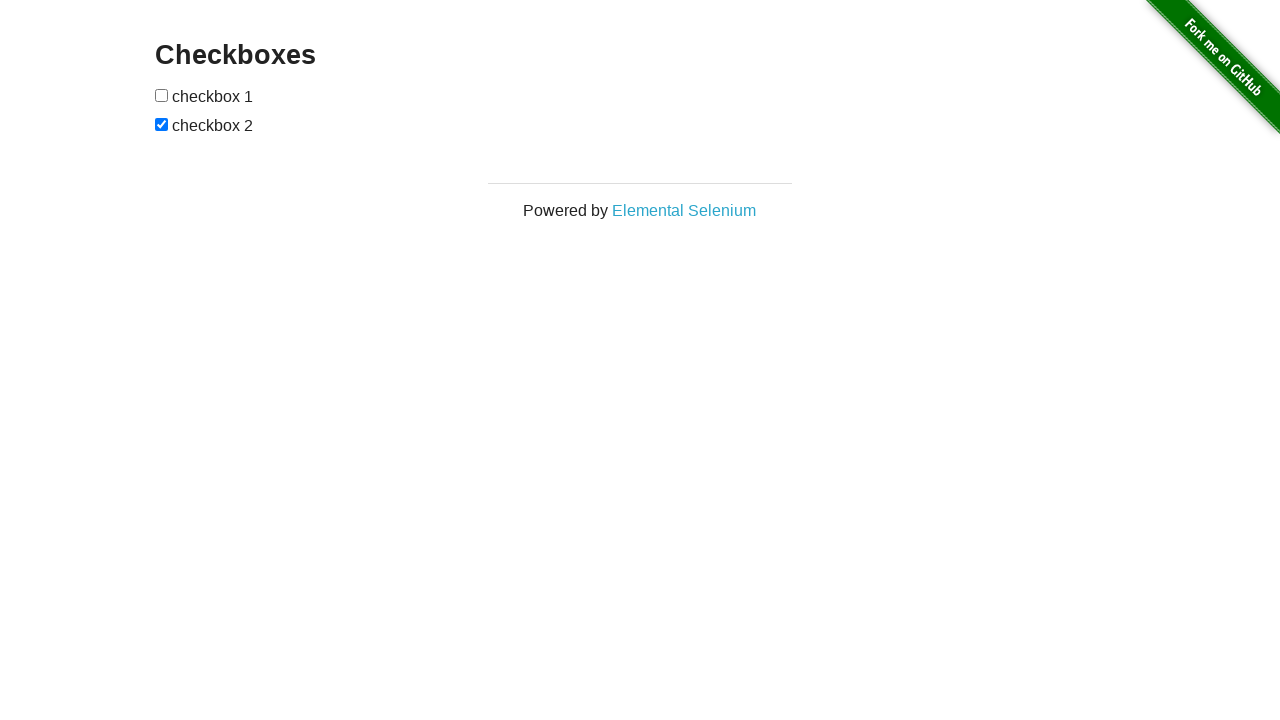

Checkboxes page loaded successfully
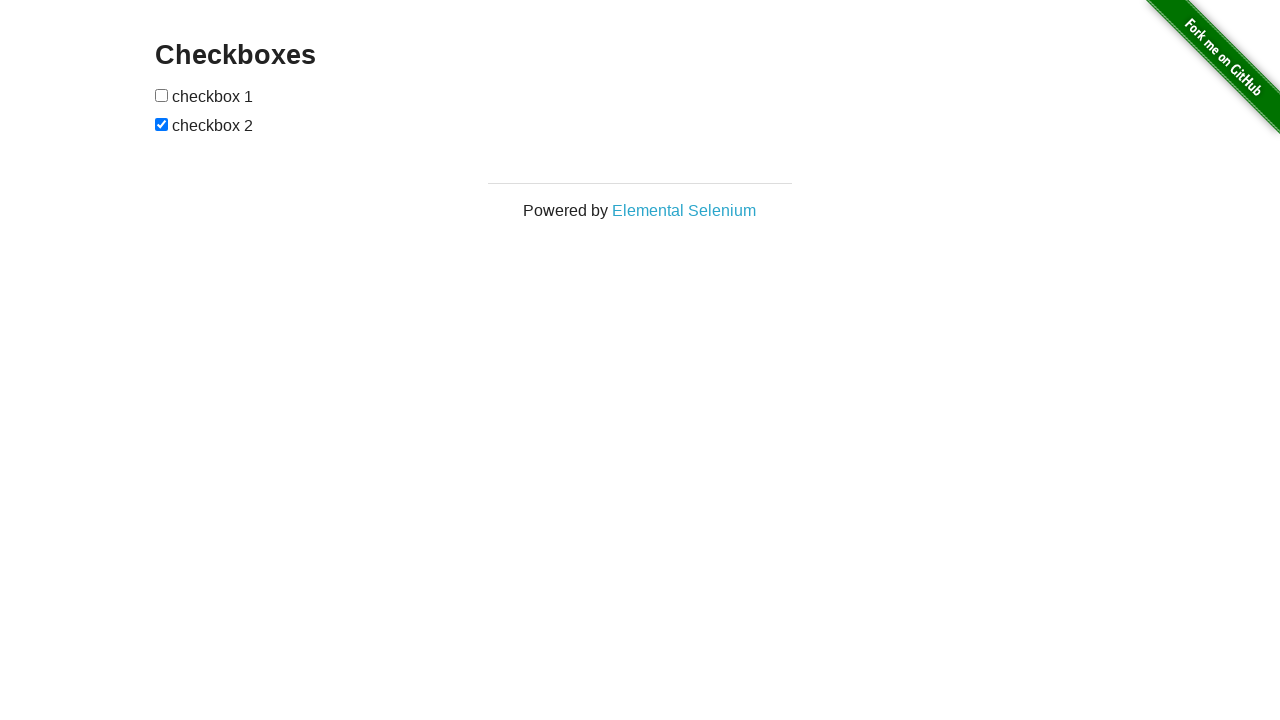

Clicked first checkbox to select it at (162, 95) on (//input[@type="checkbox"])[1]
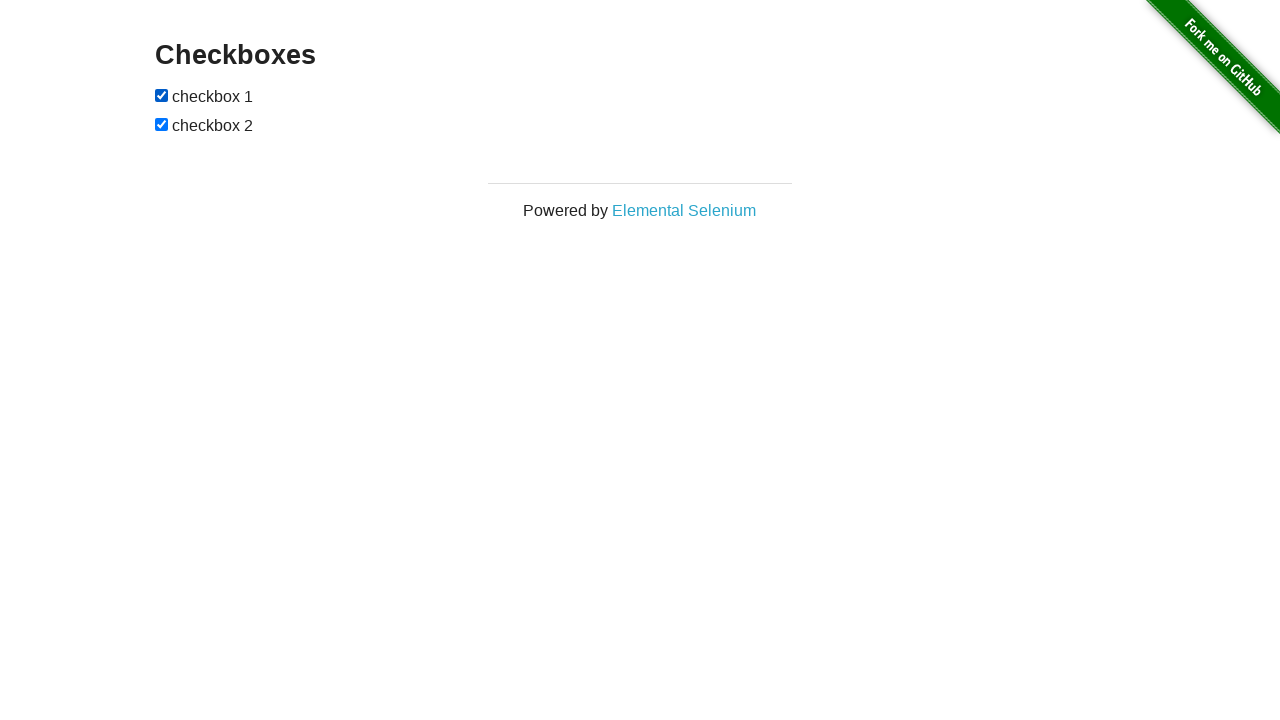

Clicked second checkbox to unselect it at (162, 124) on (//input[@type="checkbox"])[2]
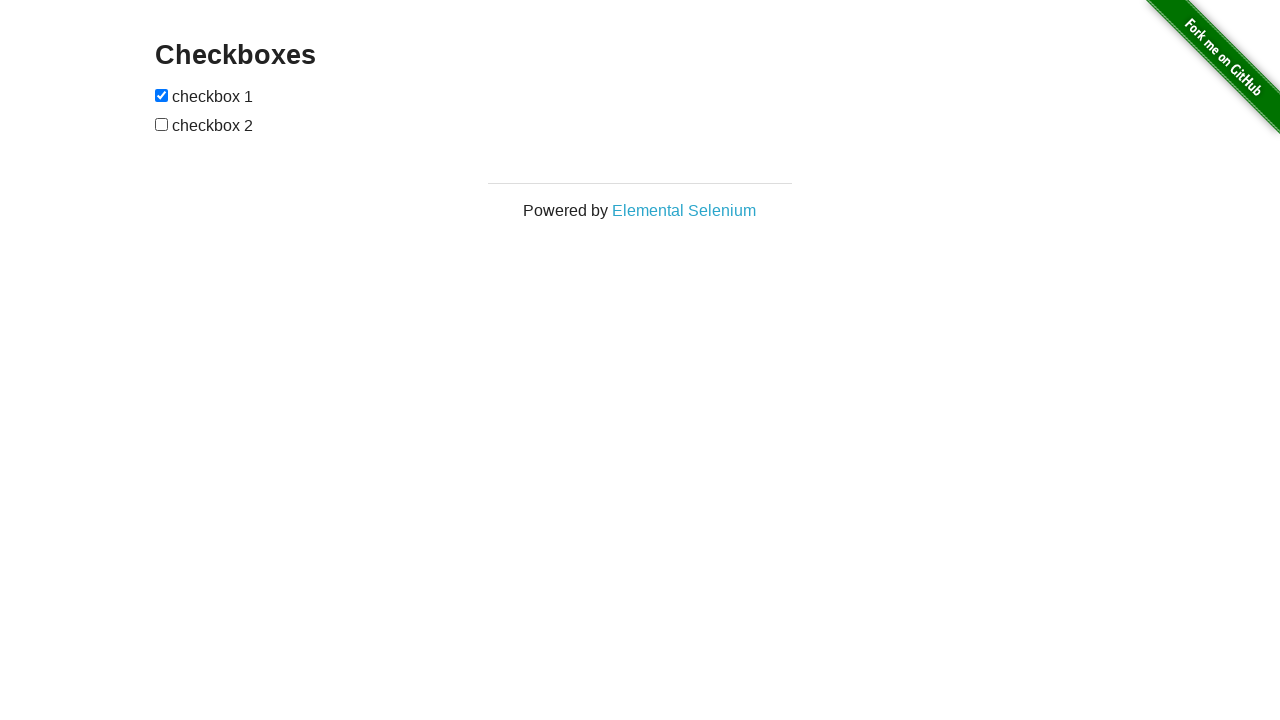

Clicked a checkbox to toggle its state at (162, 95) on xpath=//input[@type="checkbox"] >> nth=0
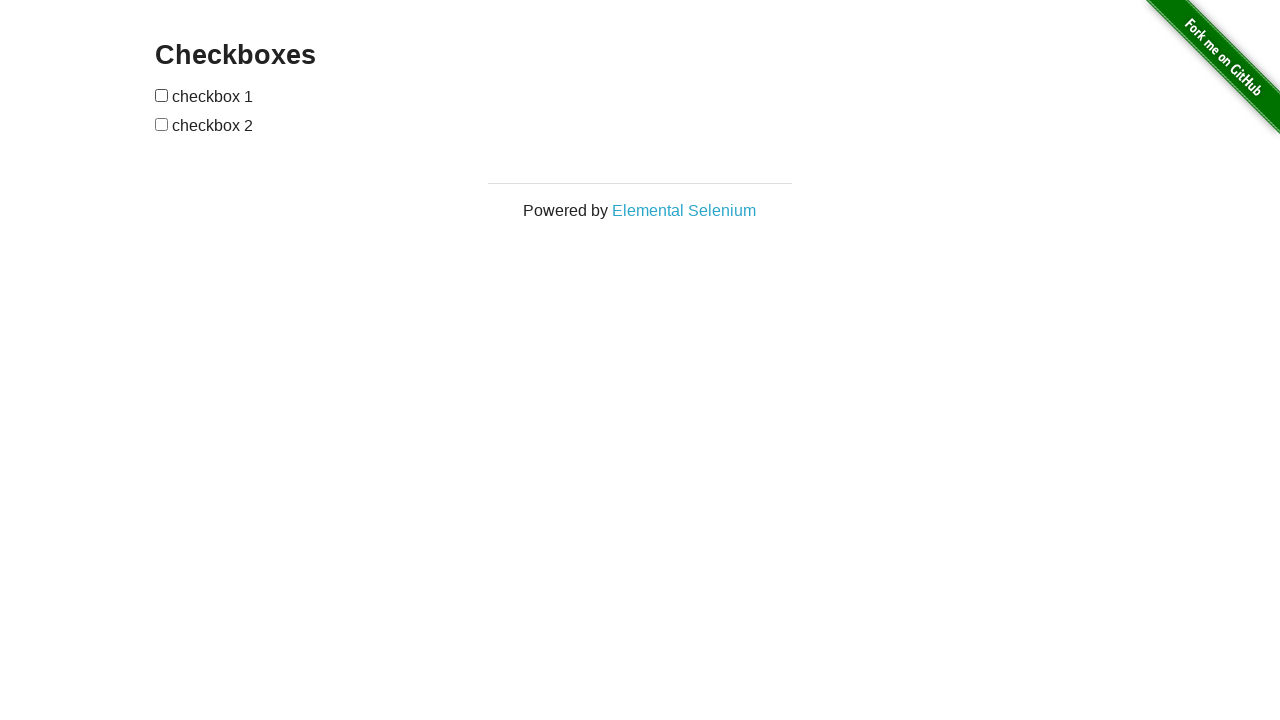

Clicked a checkbox to toggle its state at (162, 124) on xpath=//input[@type="checkbox"] >> nth=1
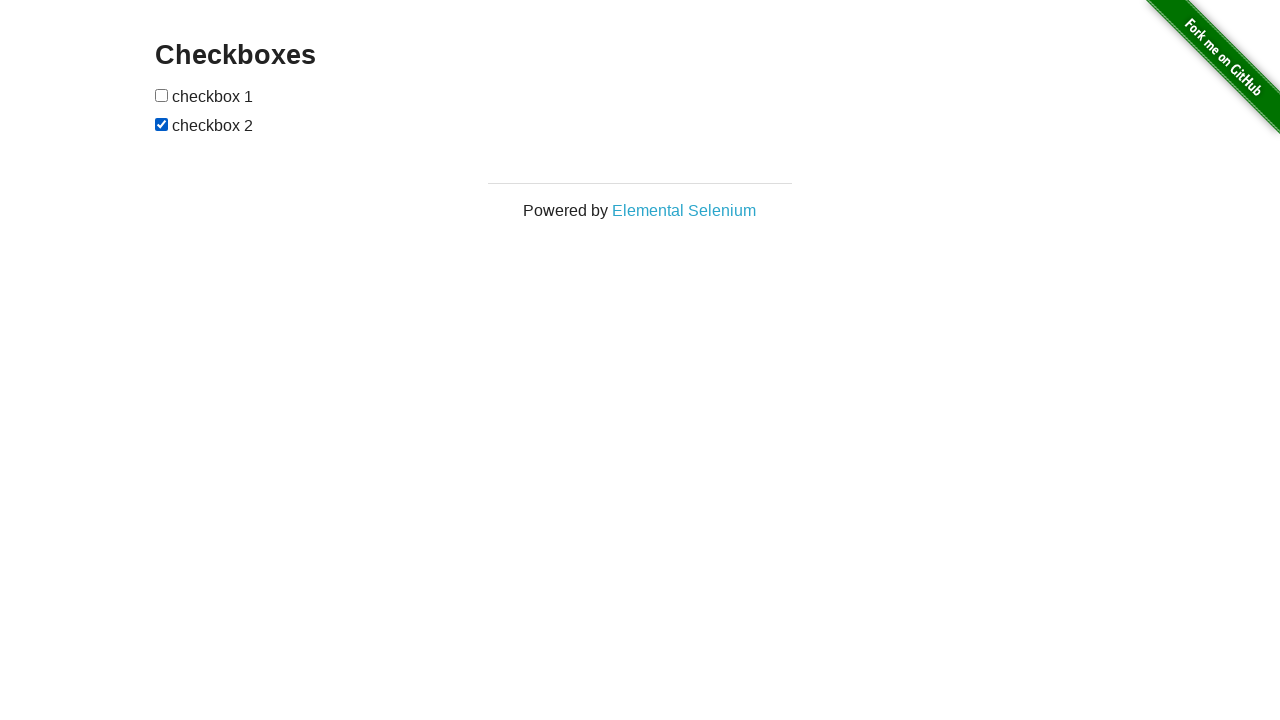

Clicked unchecked checkbox to select it at (162, 95) on xpath=//input[@type="checkbox"] >> nth=0
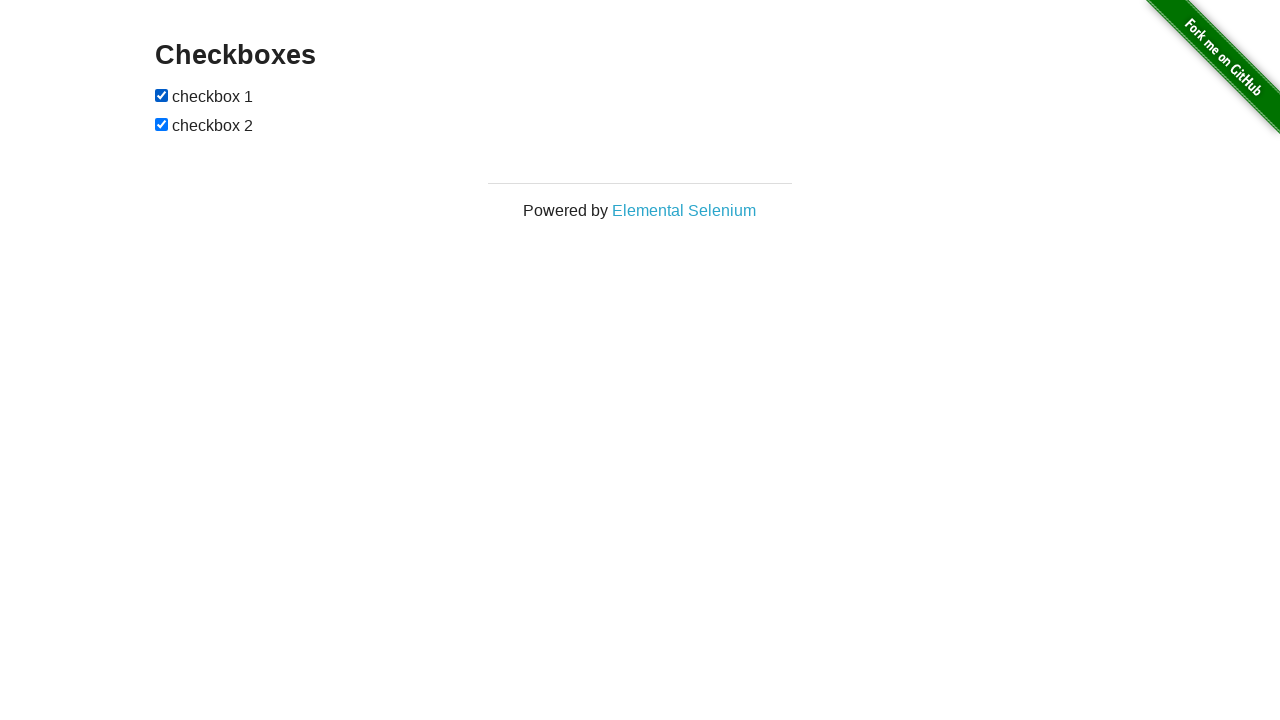

Verified second checkbox is selected
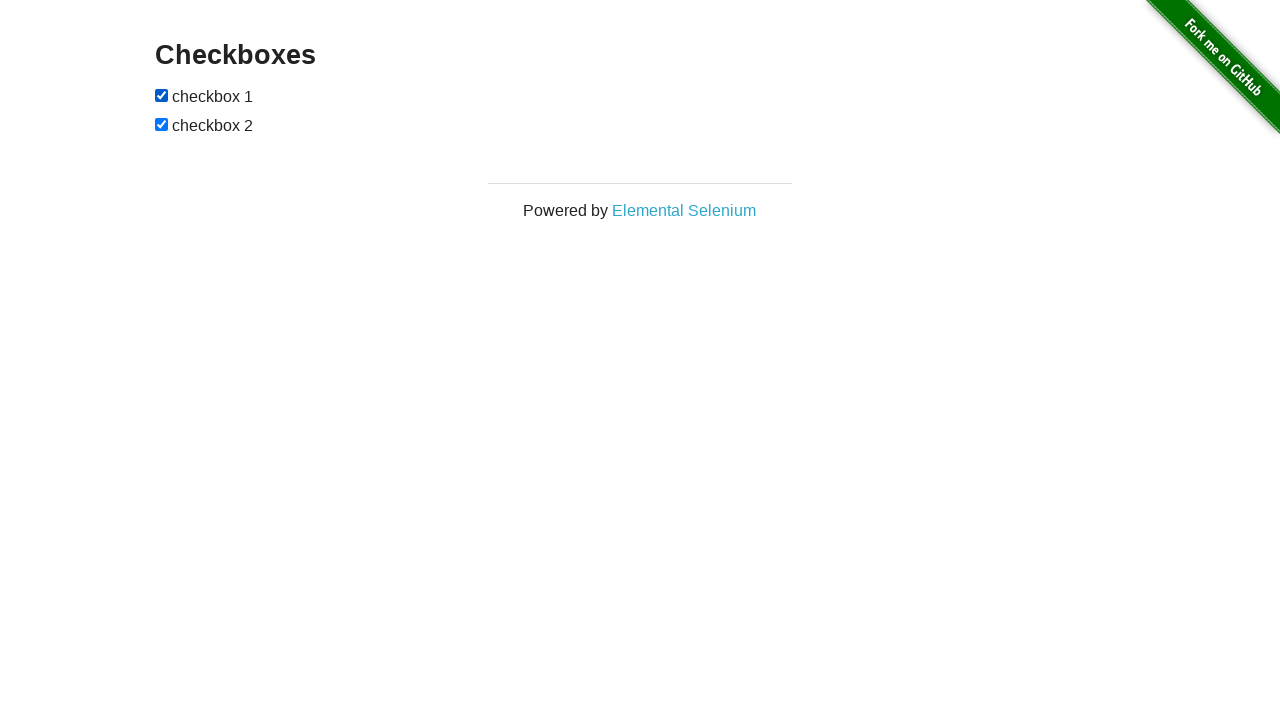

Navigated back to previous page
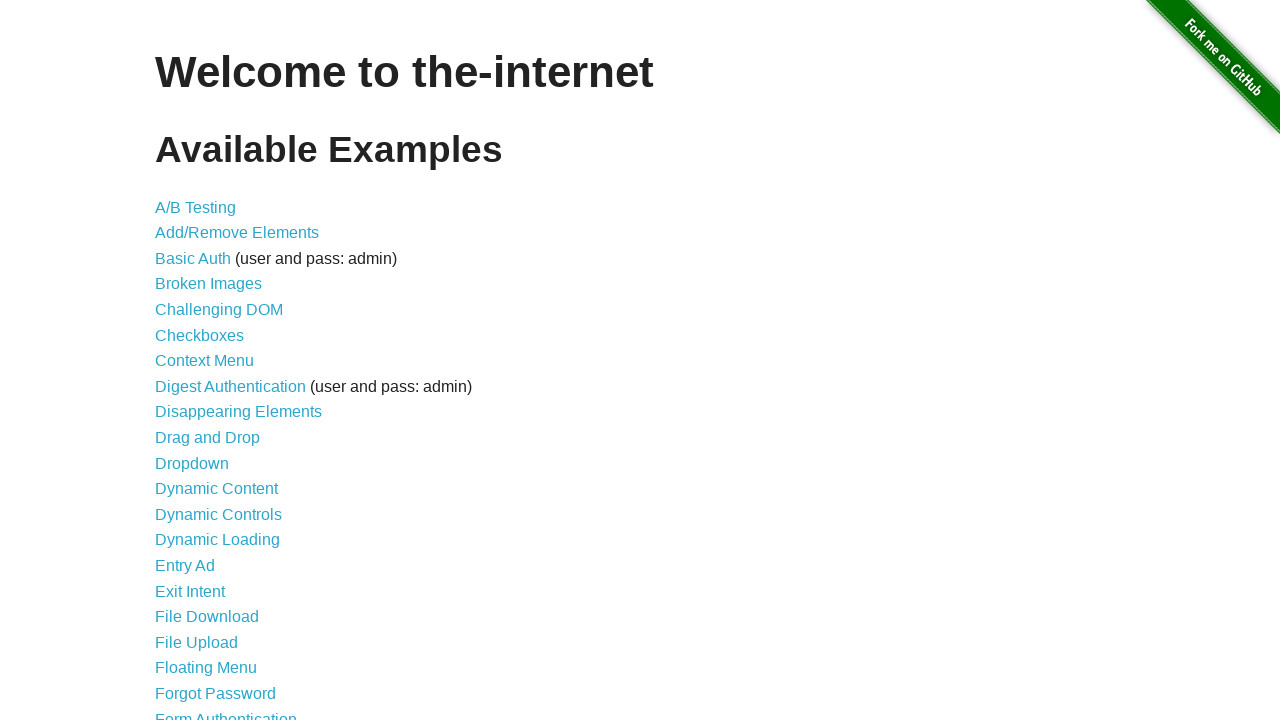

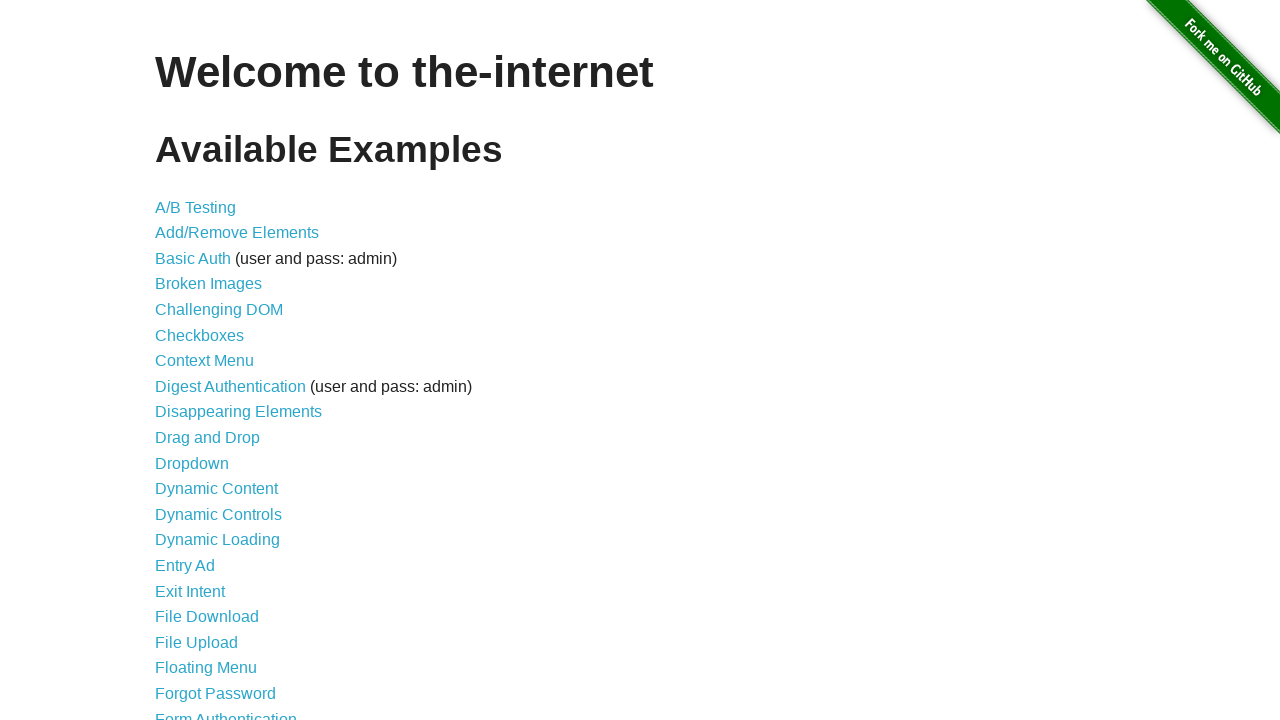